Tests that entered text is trimmed when saving edits.

Starting URL: https://demo.playwright.dev/todomvc

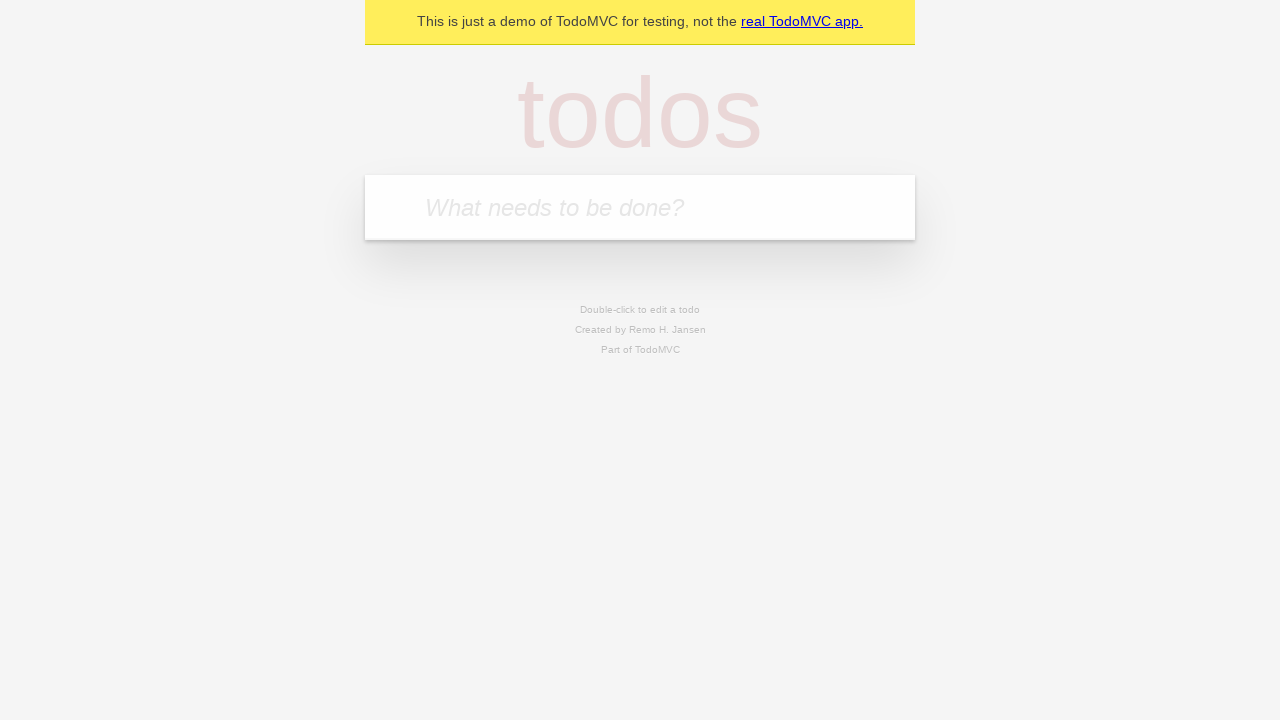

Filled first todo with 'buy some cheese' on internal:attr=[placeholder="What needs to be done?"i]
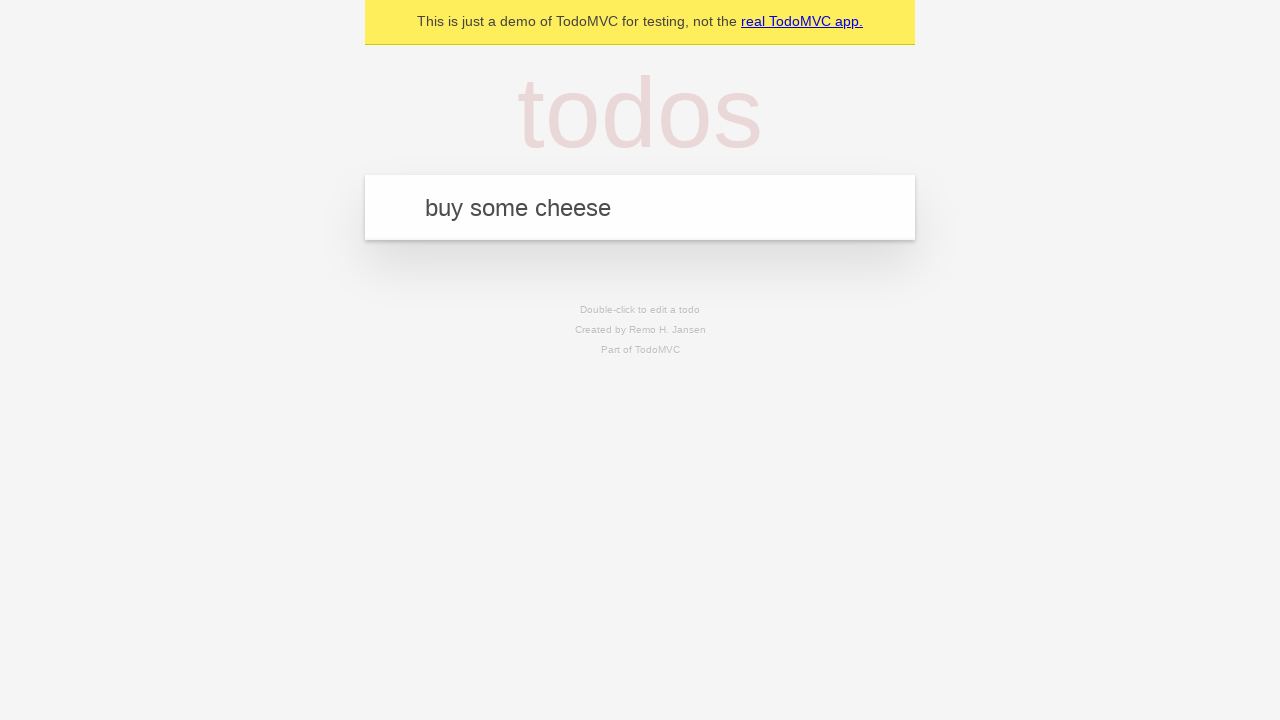

Pressed Enter to create first todo on internal:attr=[placeholder="What needs to be done?"i]
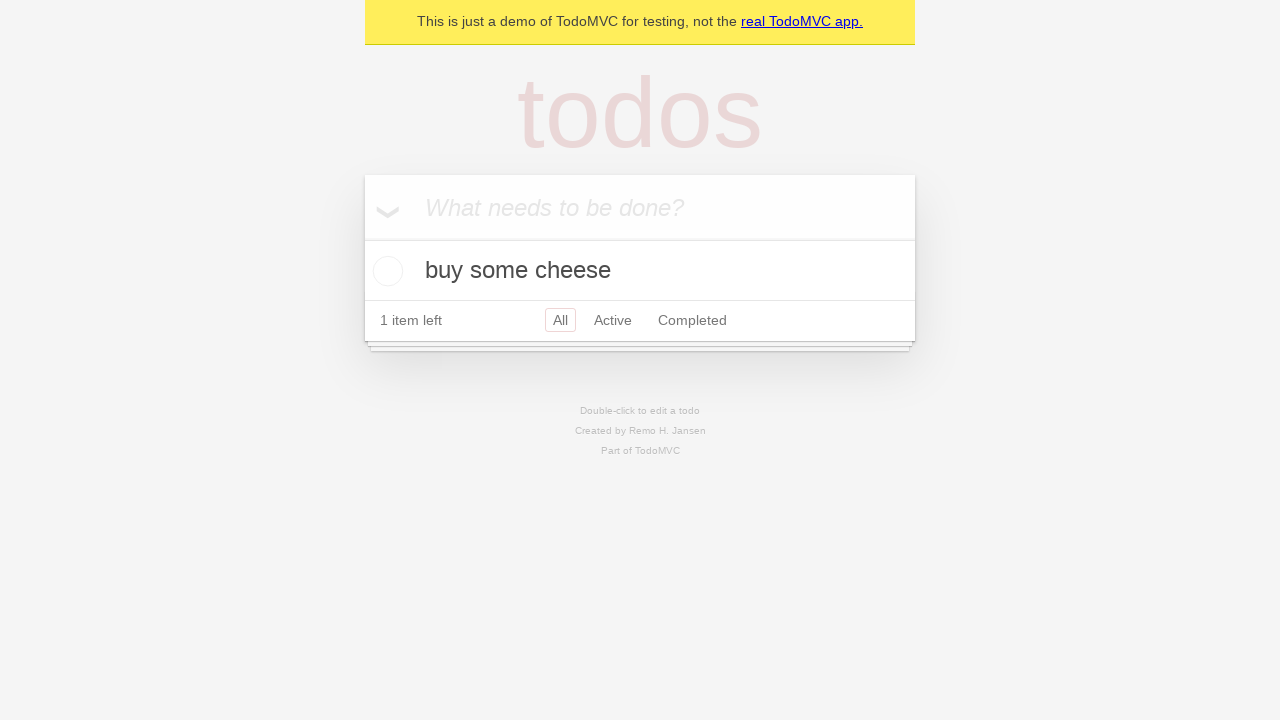

Filled second todo with 'feed the cat' on internal:attr=[placeholder="What needs to be done?"i]
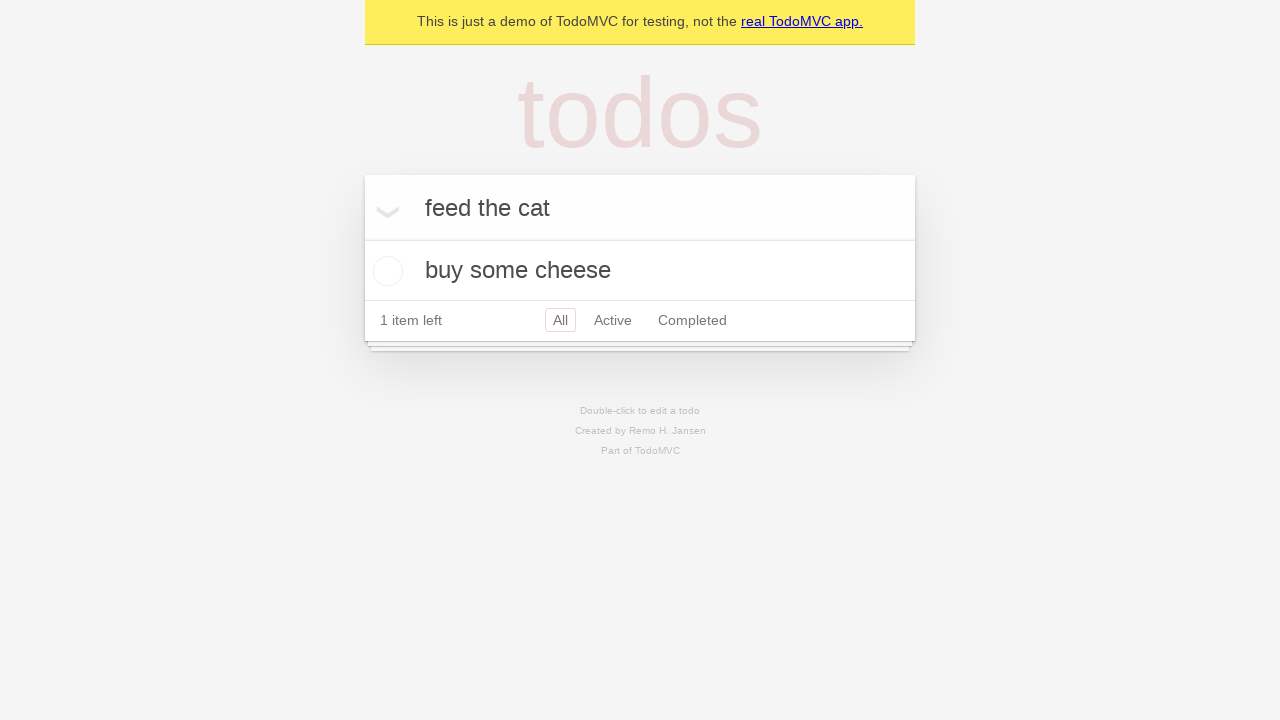

Pressed Enter to create second todo on internal:attr=[placeholder="What needs to be done?"i]
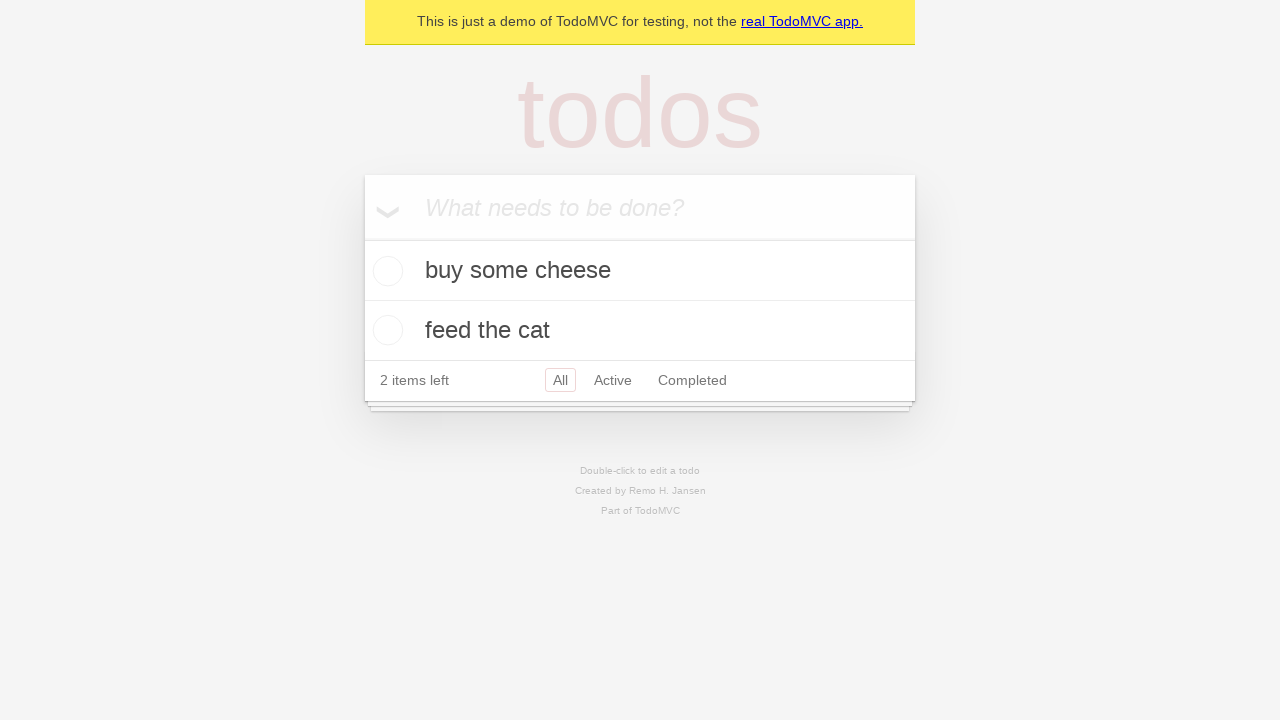

Filled third todo with 'book a doctors appointment' on internal:attr=[placeholder="What needs to be done?"i]
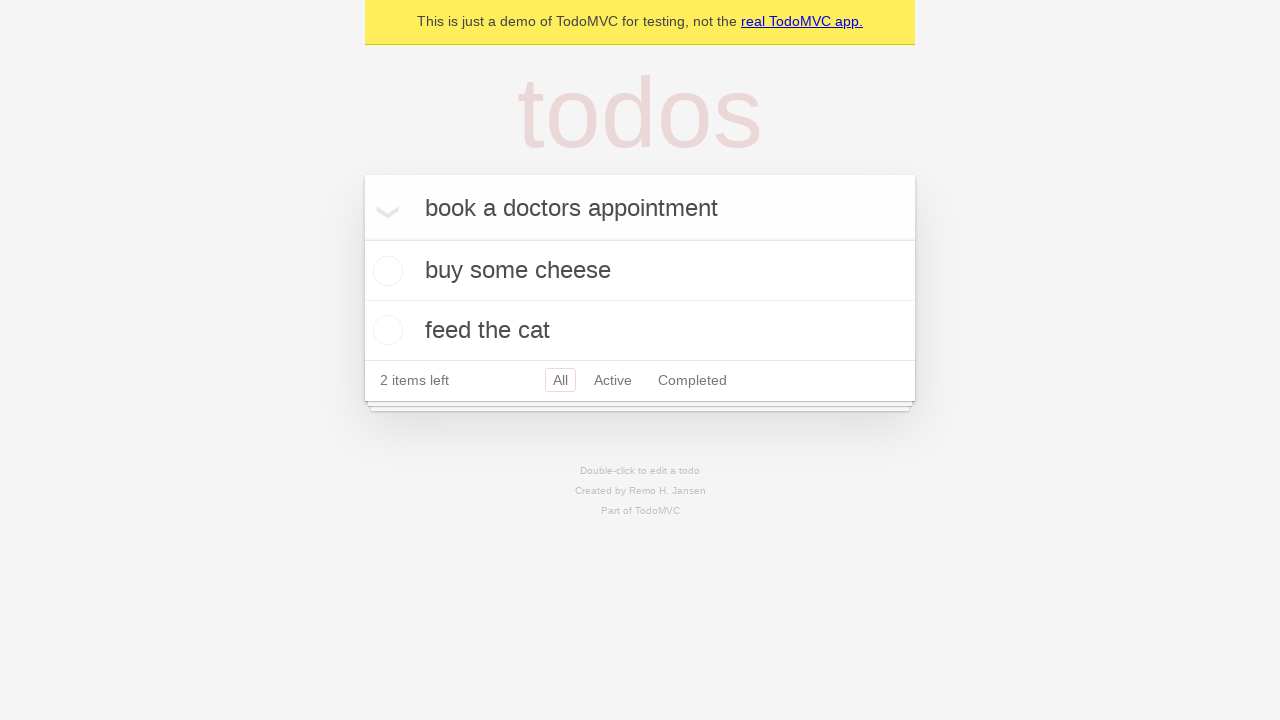

Pressed Enter to create third todo on internal:attr=[placeholder="What needs to be done?"i]
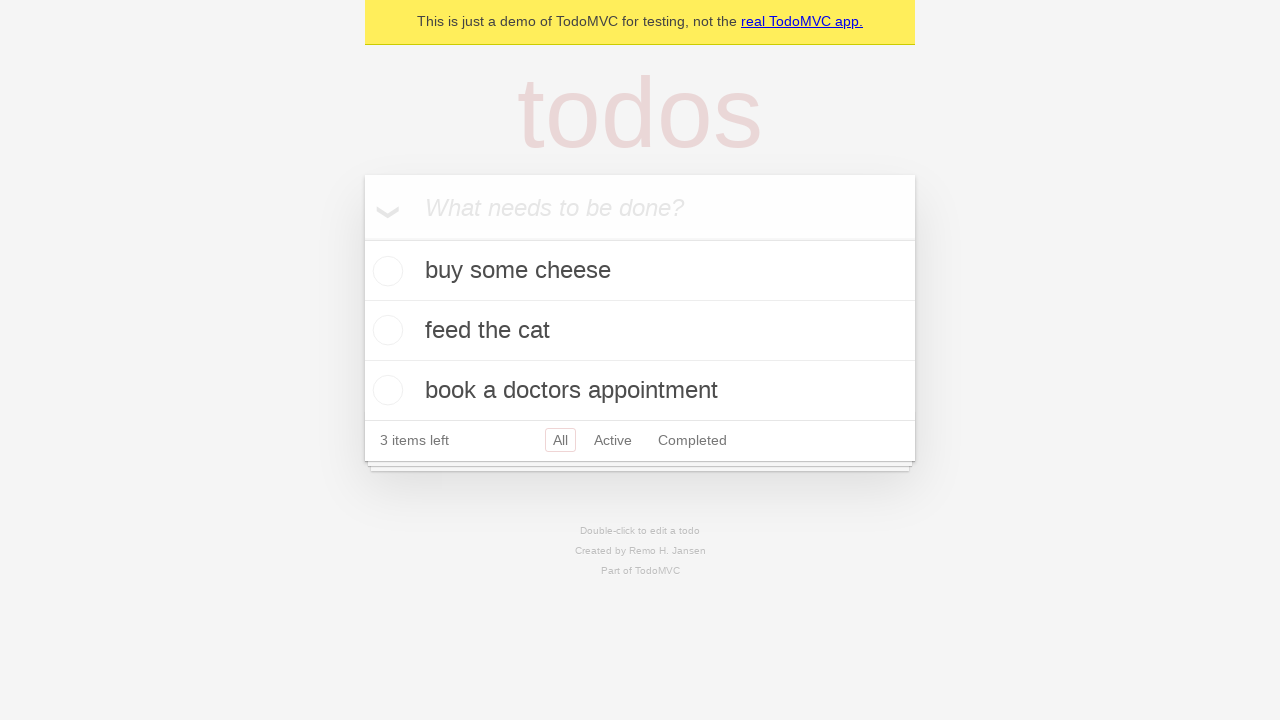

Double-clicked second todo item to enter edit mode at (640, 331) on internal:testid=[data-testid="todo-item"s] >> nth=1
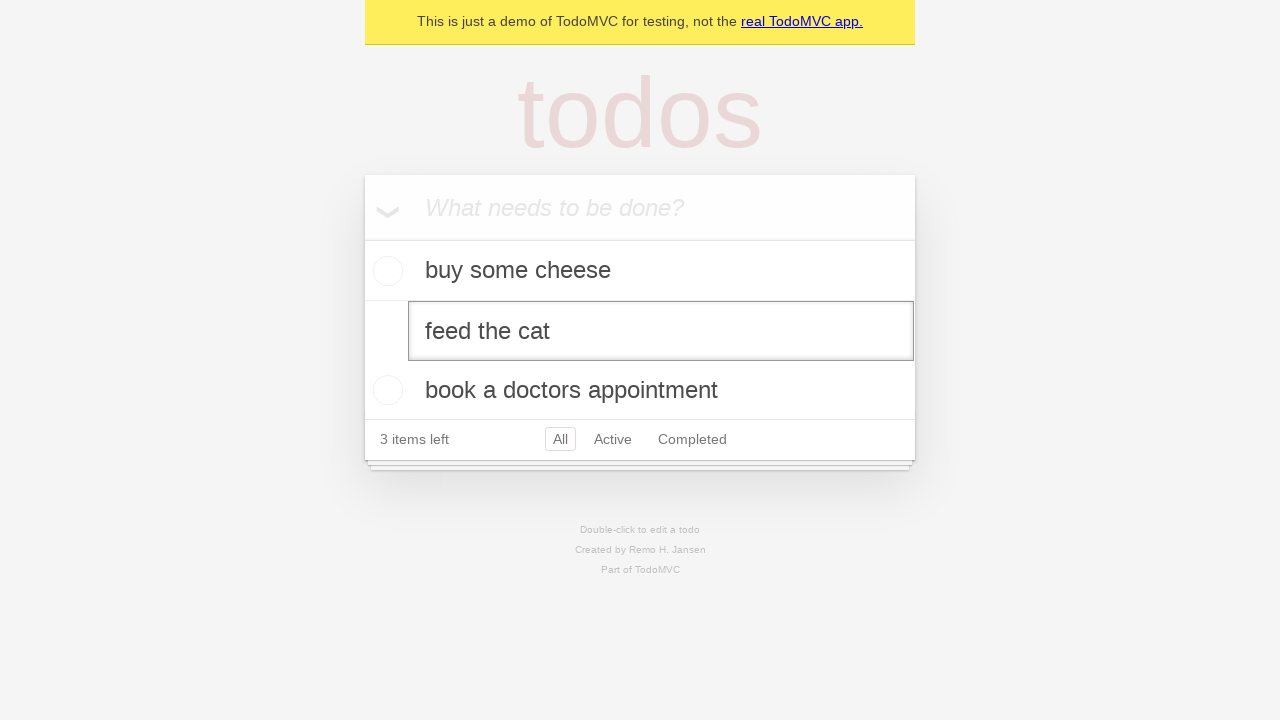

Filled edit textbox with text containing leading and trailing spaces on internal:testid=[data-testid="todo-item"s] >> nth=1 >> internal:role=textbox[nam
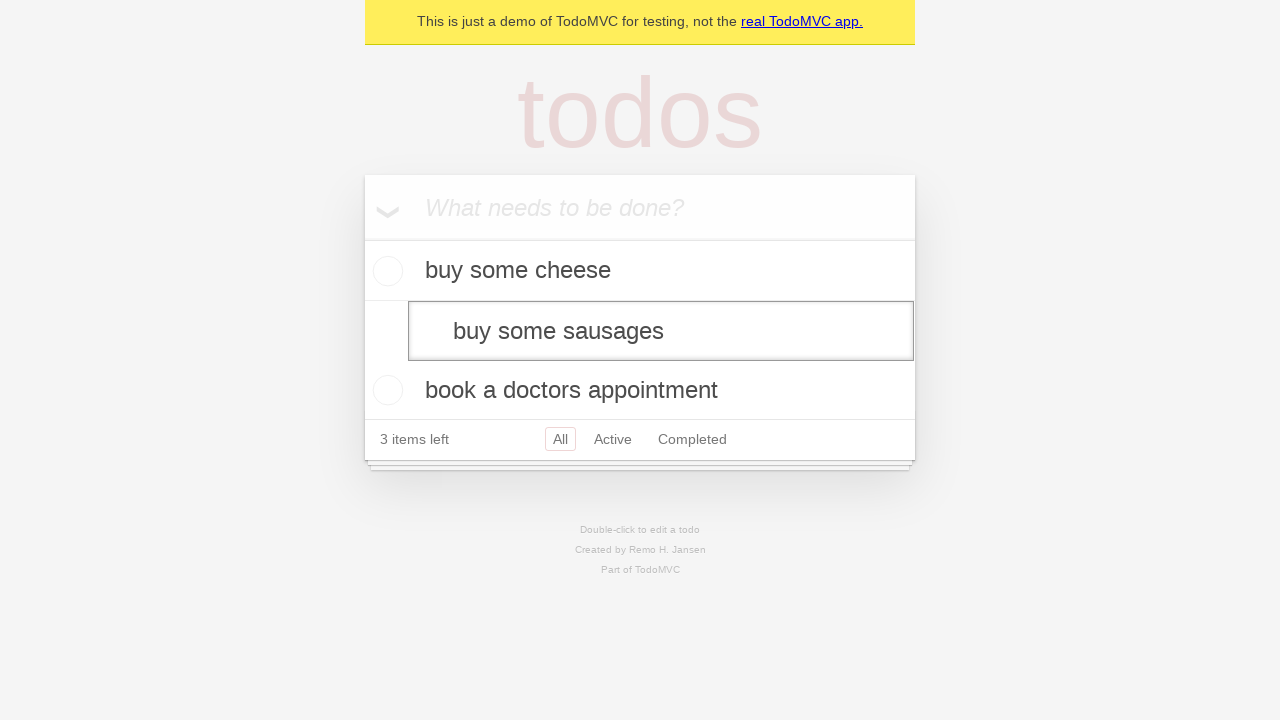

Pressed Enter to save edited todo, expecting text to be trimmed on internal:testid=[data-testid="todo-item"s] >> nth=1 >> internal:role=textbox[nam
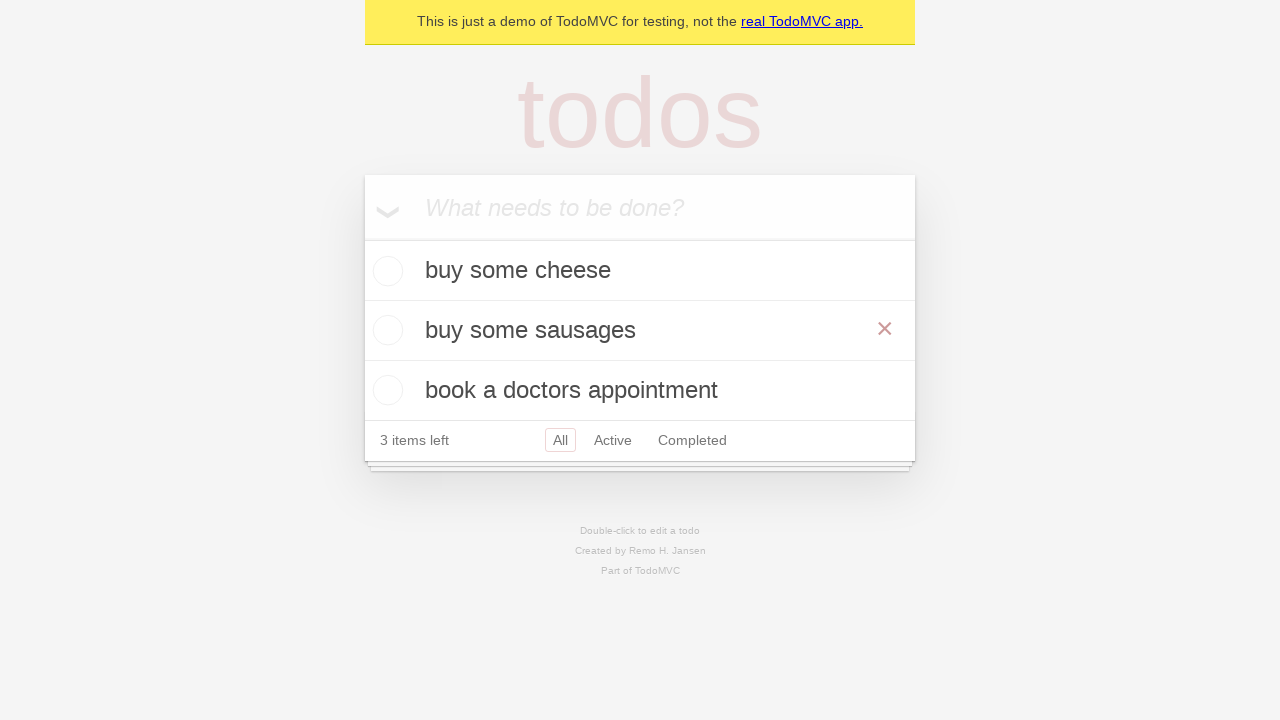

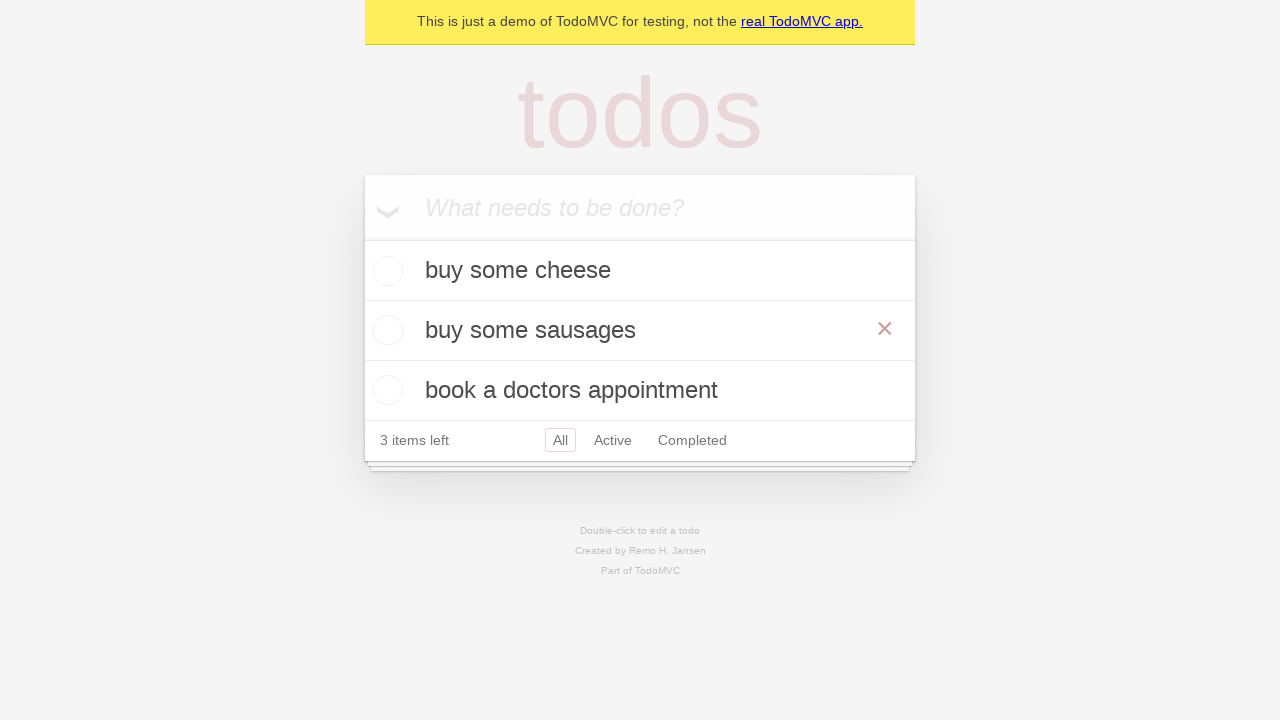